Tests spinner widget by interacting with various spinner control buttons

Starting URL: https://jqueryui.com/spinner/

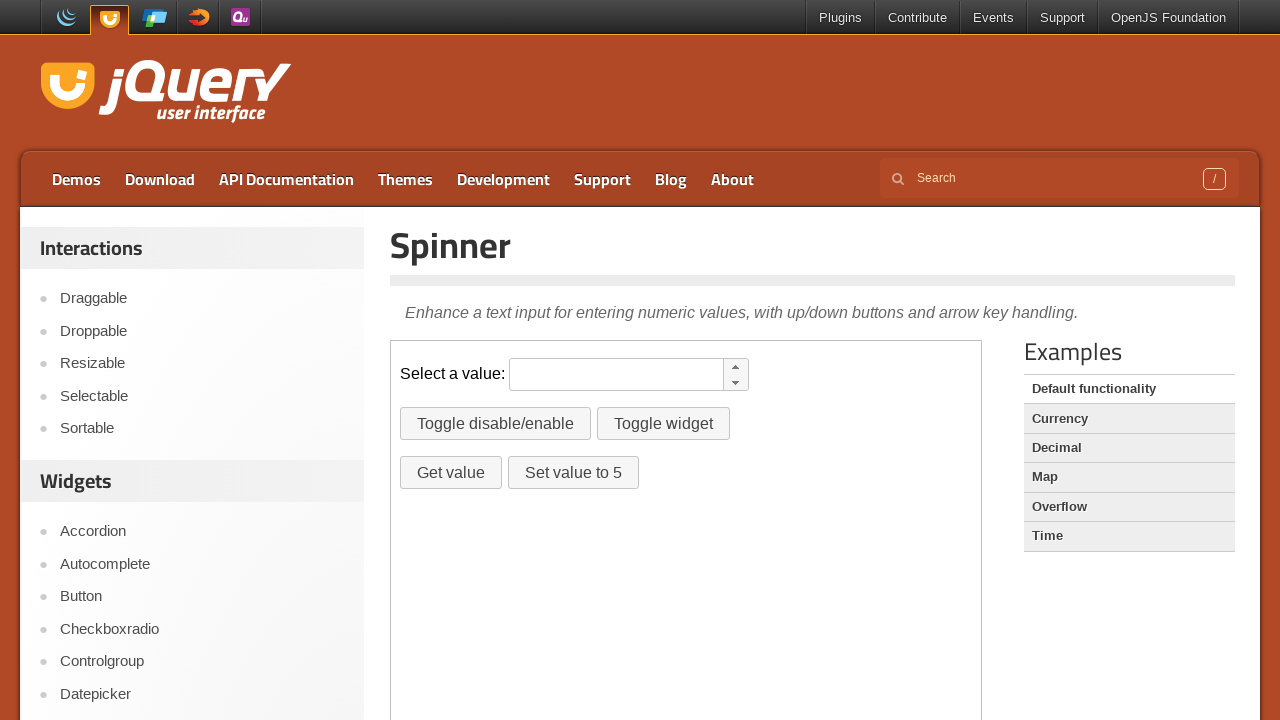

Located iframe containing spinner demo
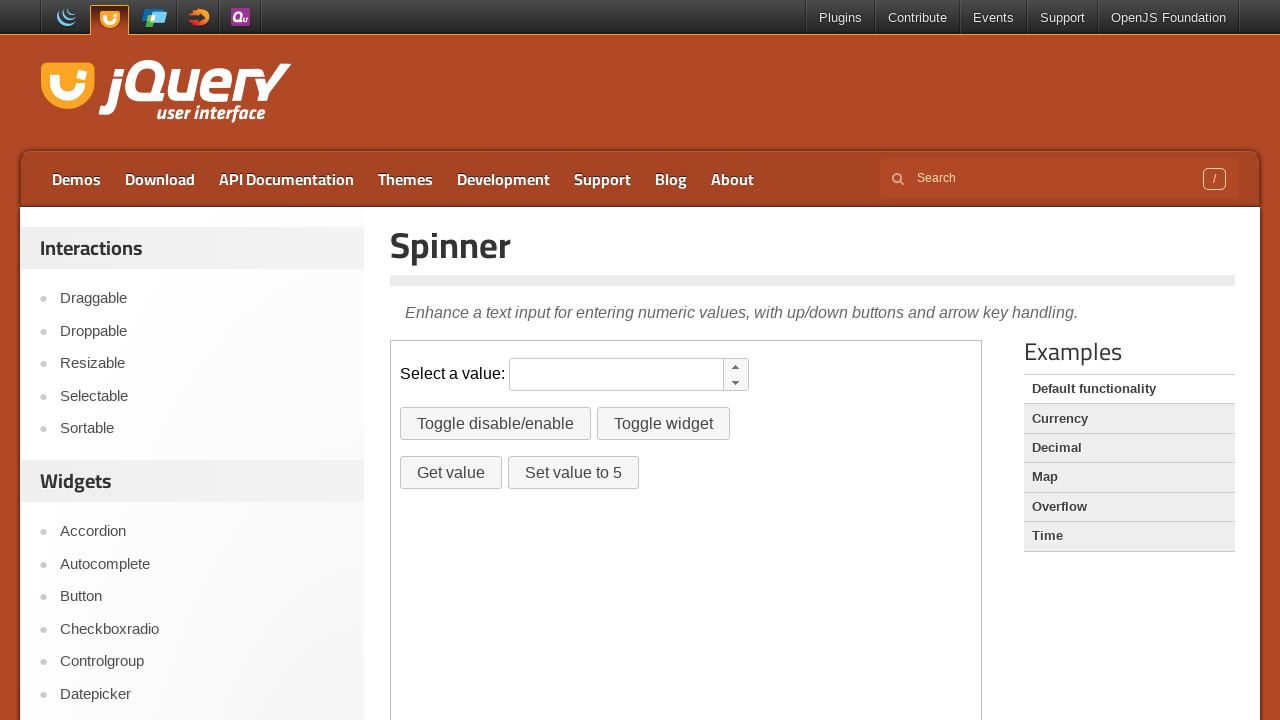

Clicked set value button at (573, 473) on iframe >> nth=0 >> internal:control=enter-frame >> #setvalue
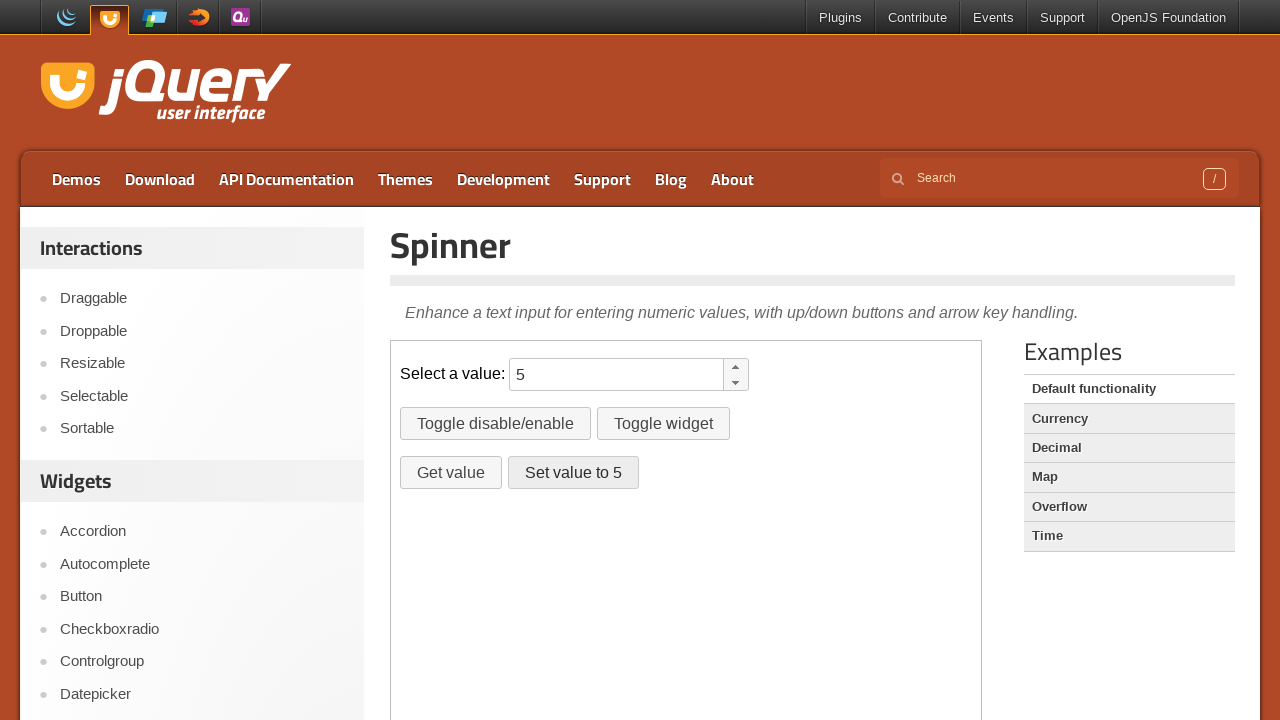

Clicked disable button at (496, 424) on iframe >> nth=0 >> internal:control=enter-frame >> #disable
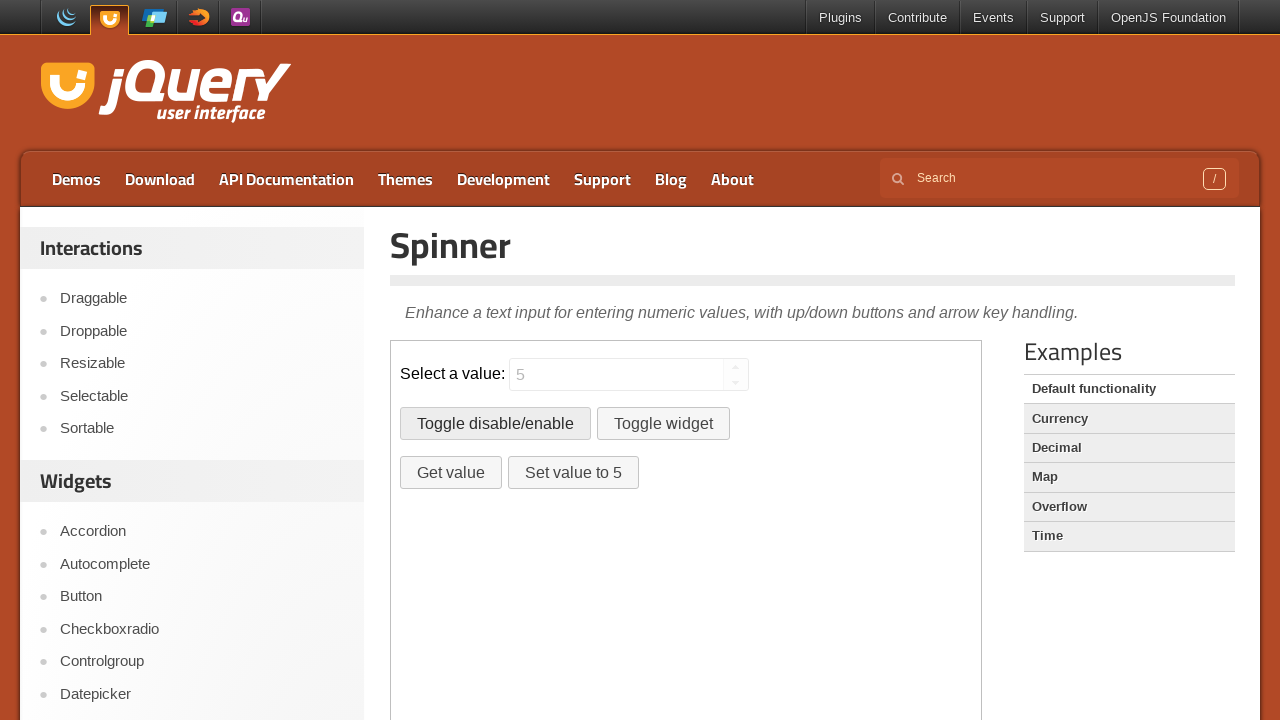

Clicked destroy button at (663, 424) on iframe >> nth=0 >> internal:control=enter-frame >> #destroy
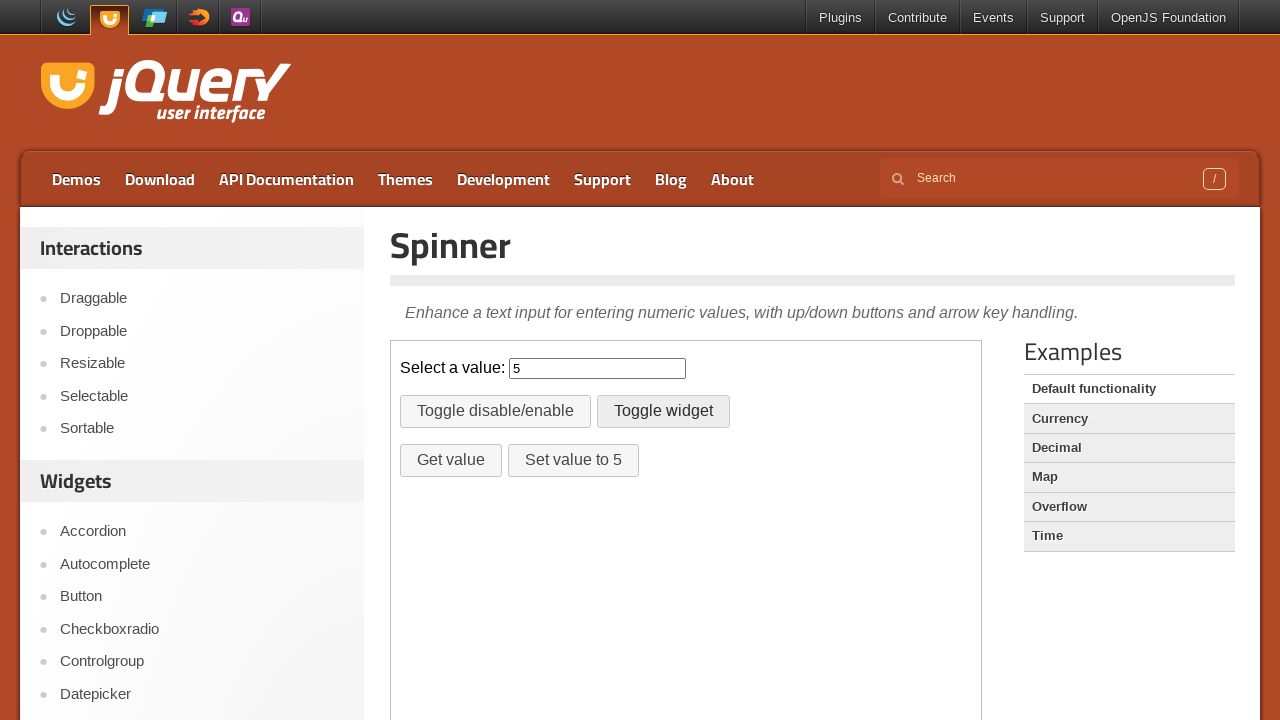

Filled spinner input with value '1' on iframe >> nth=0 >> internal:control=enter-frame >> #spinner
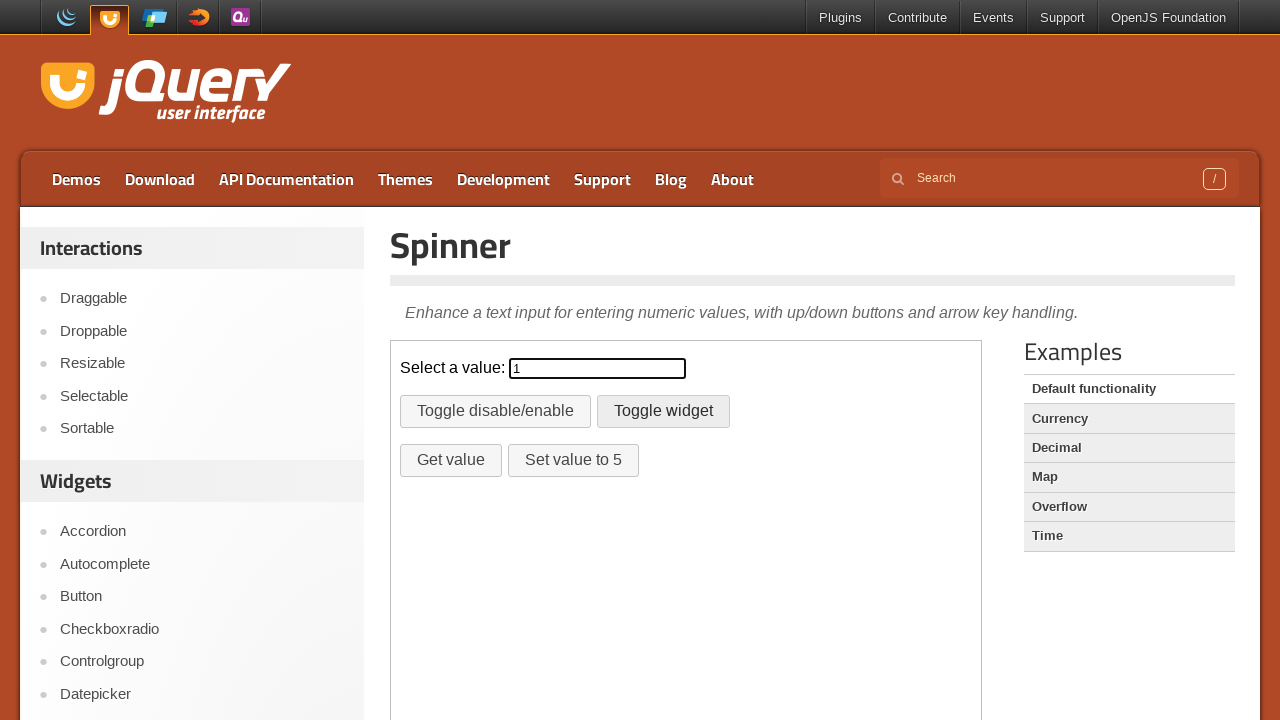

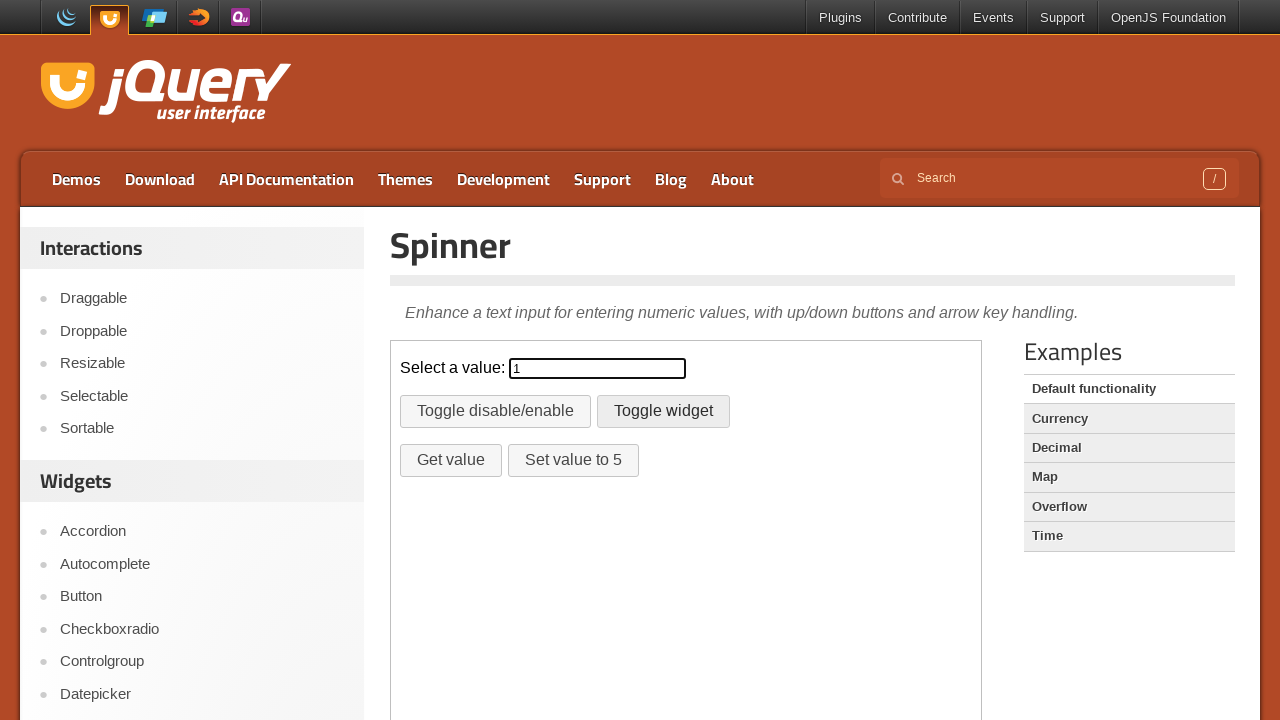